Tests dropdown functionality by selecting an option from a dropdown menu and verifying the selection

Starting URL: https://omayo.blogspot.com/

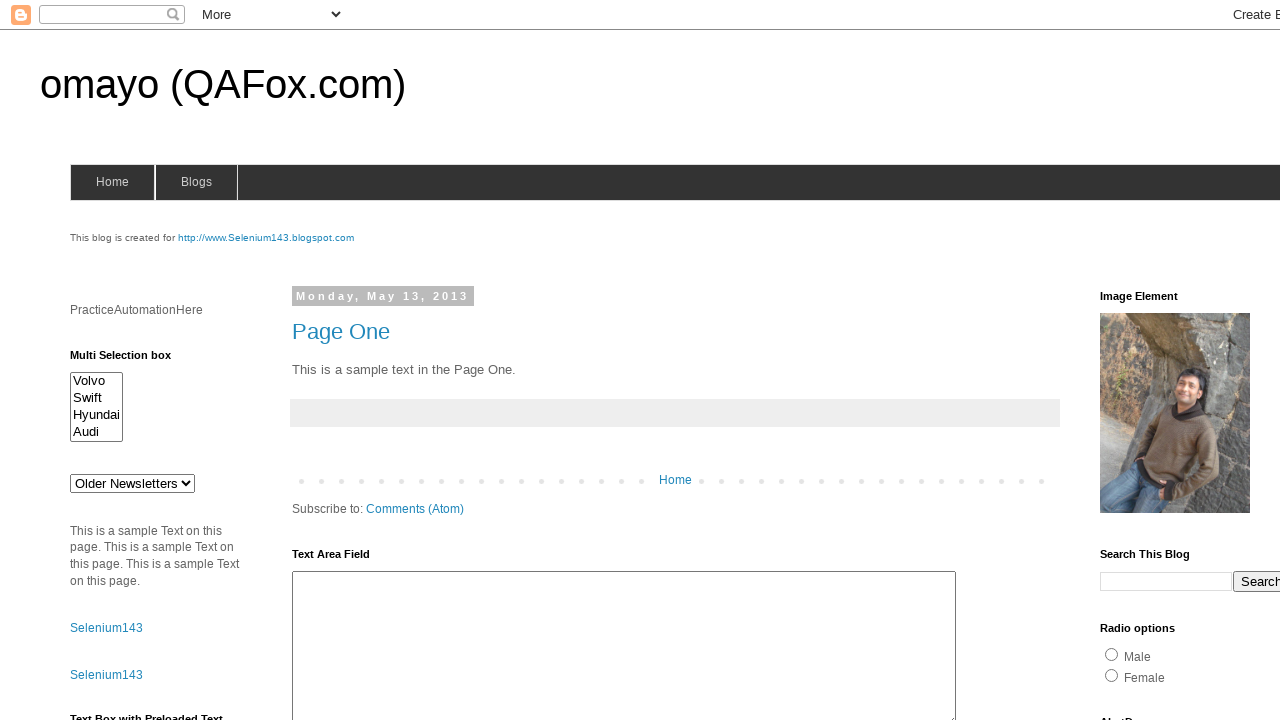

Selected 'doc 2' option from dropdown menu on select#drop1
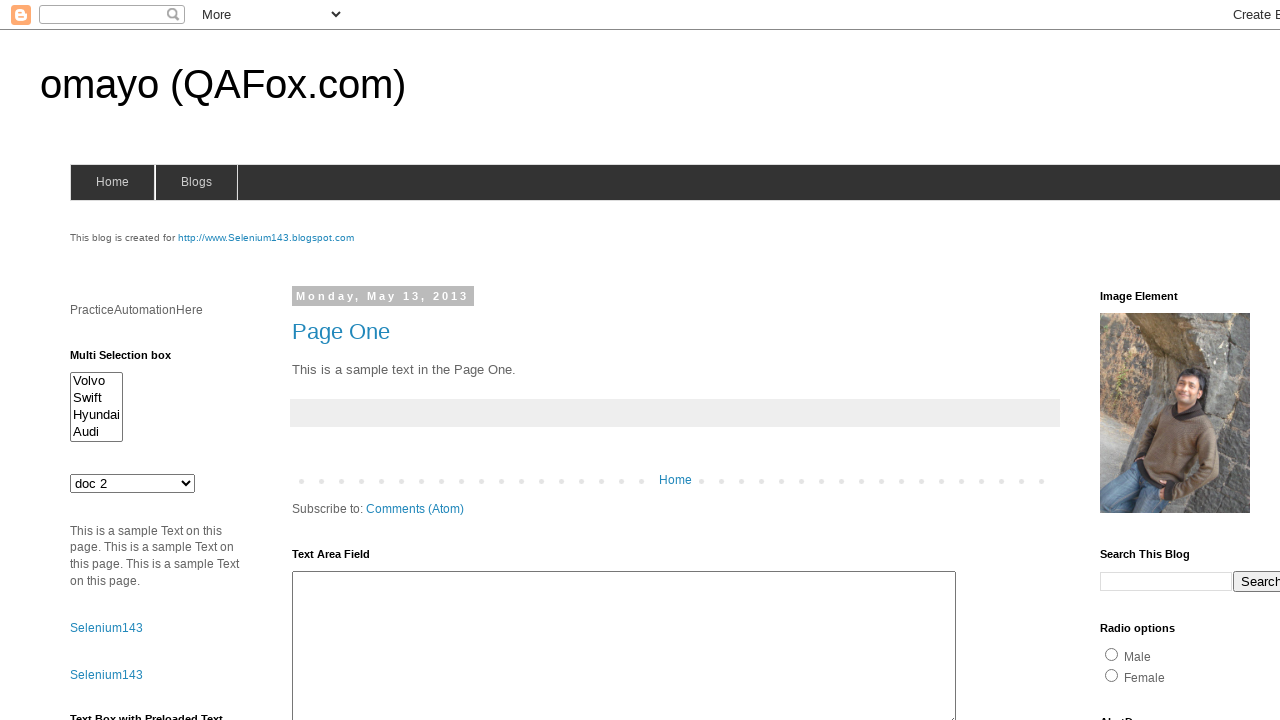

Waited 500ms for dropdown selection to be visible
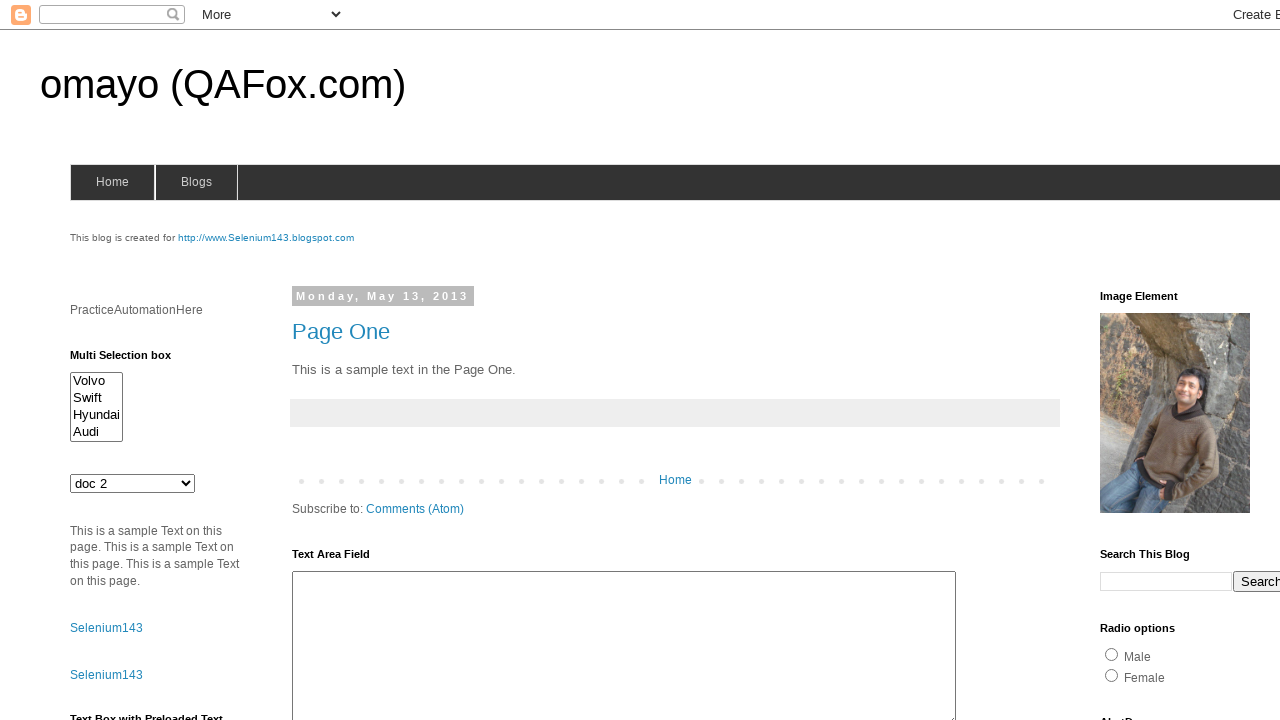

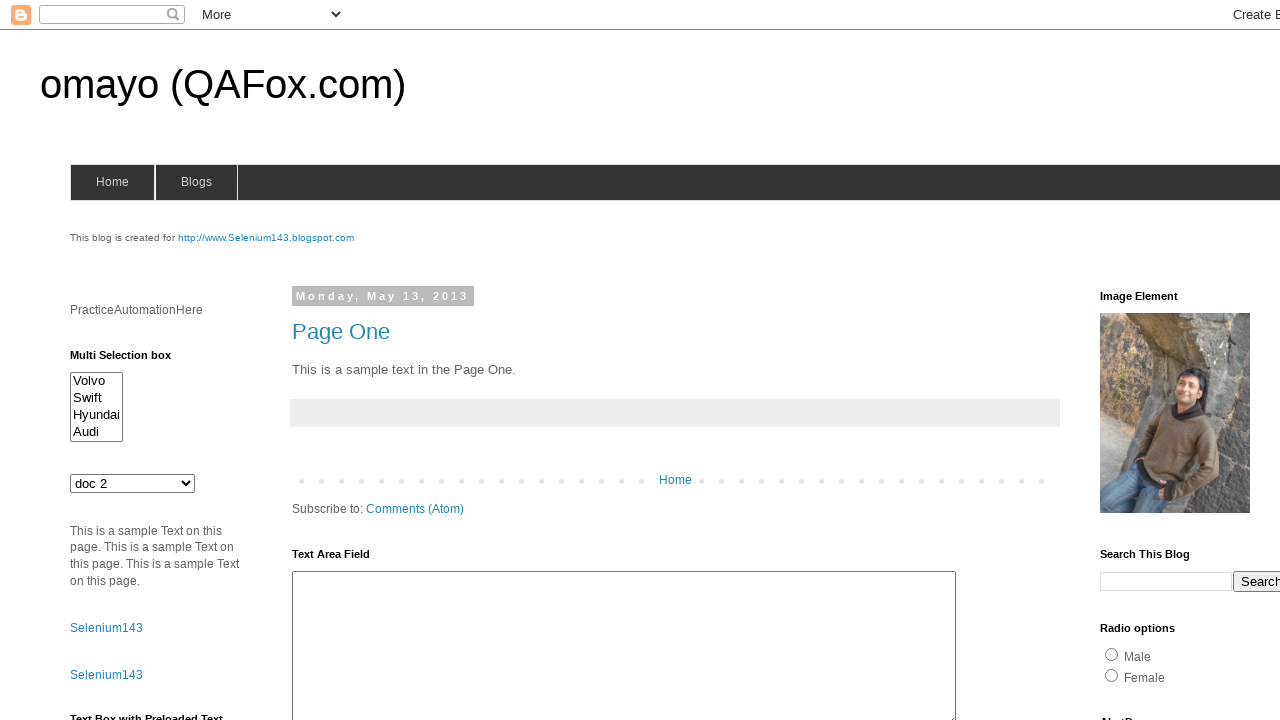